Tests keyboard key press detection by sending various keyboard keys (backspace, delete, shift, tab, escape, space, control) to verify the page responds to keyboard events

Starting URL: https://the-internet.herokuapp.com/key_presses

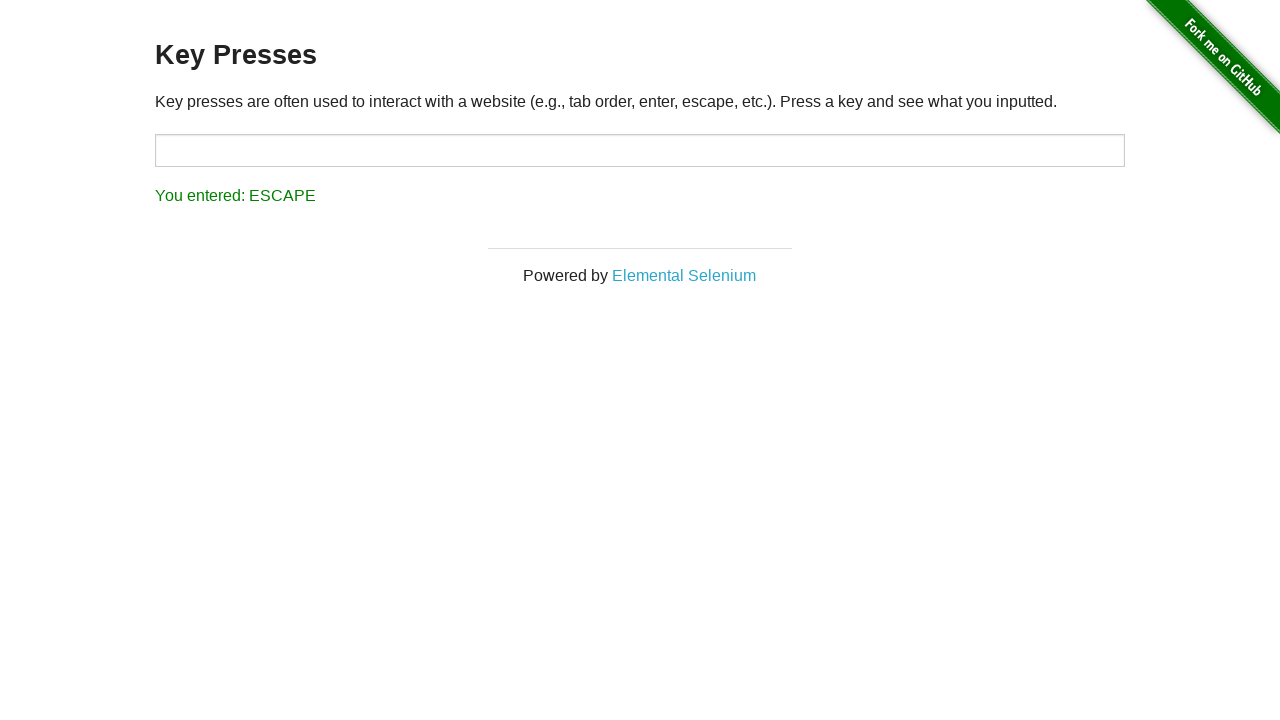

Pressed Backspace key
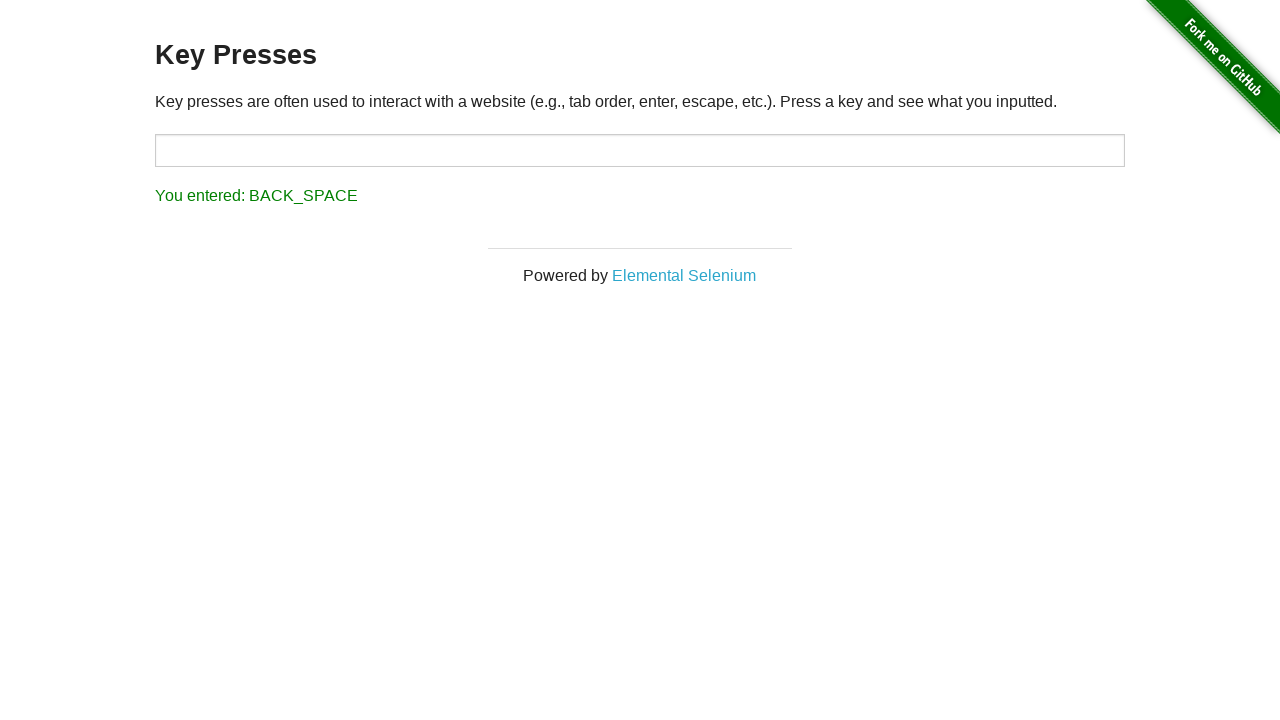

Pressed Delete key
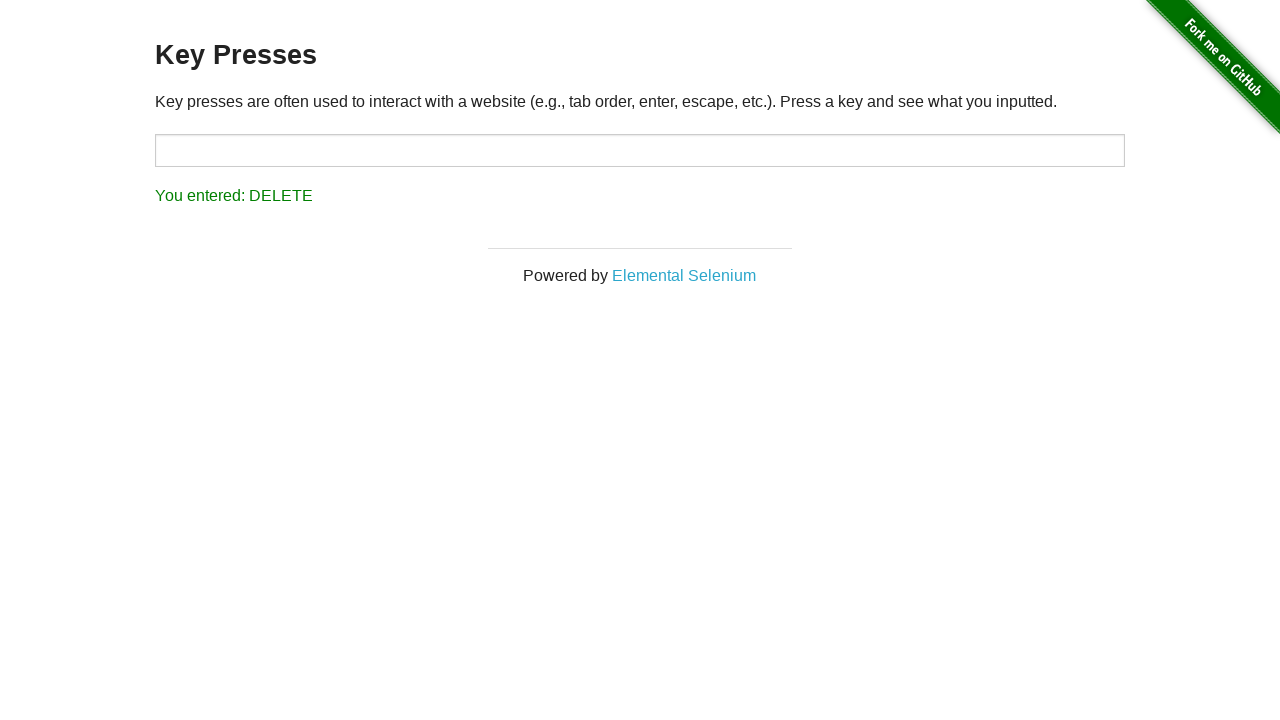

Waited 2 seconds for visual feedback
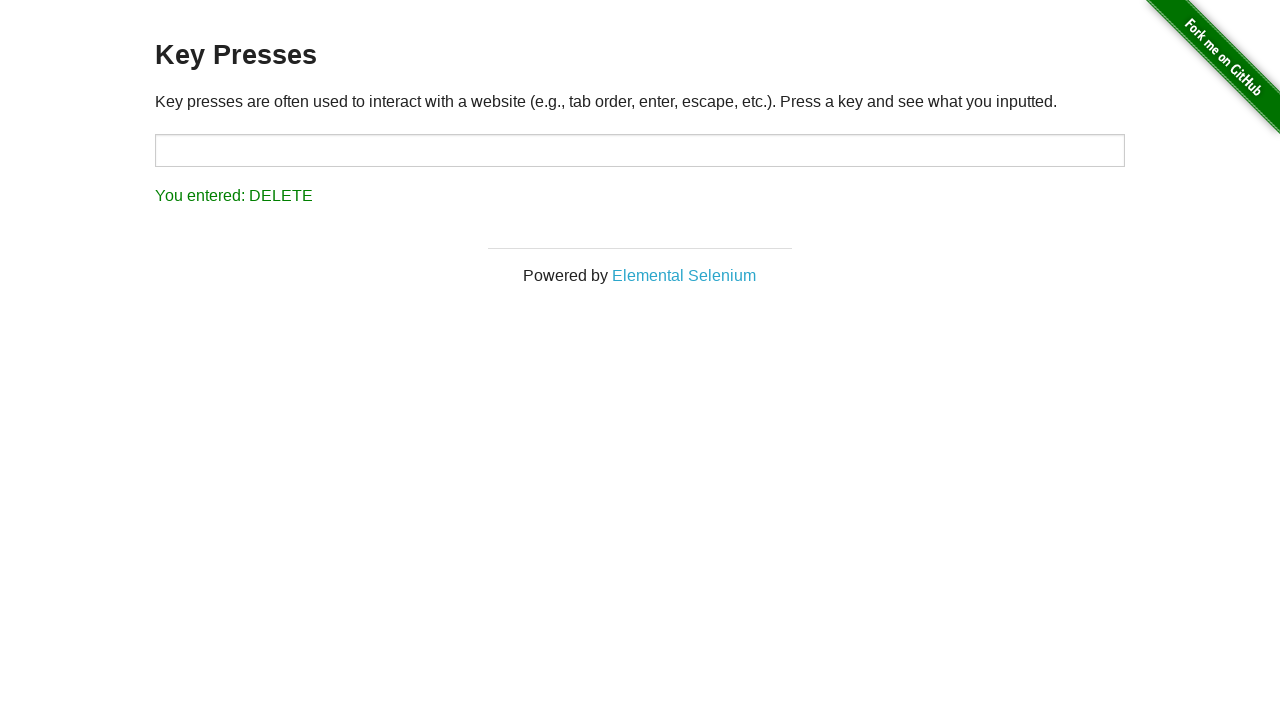

Pressed Shift key
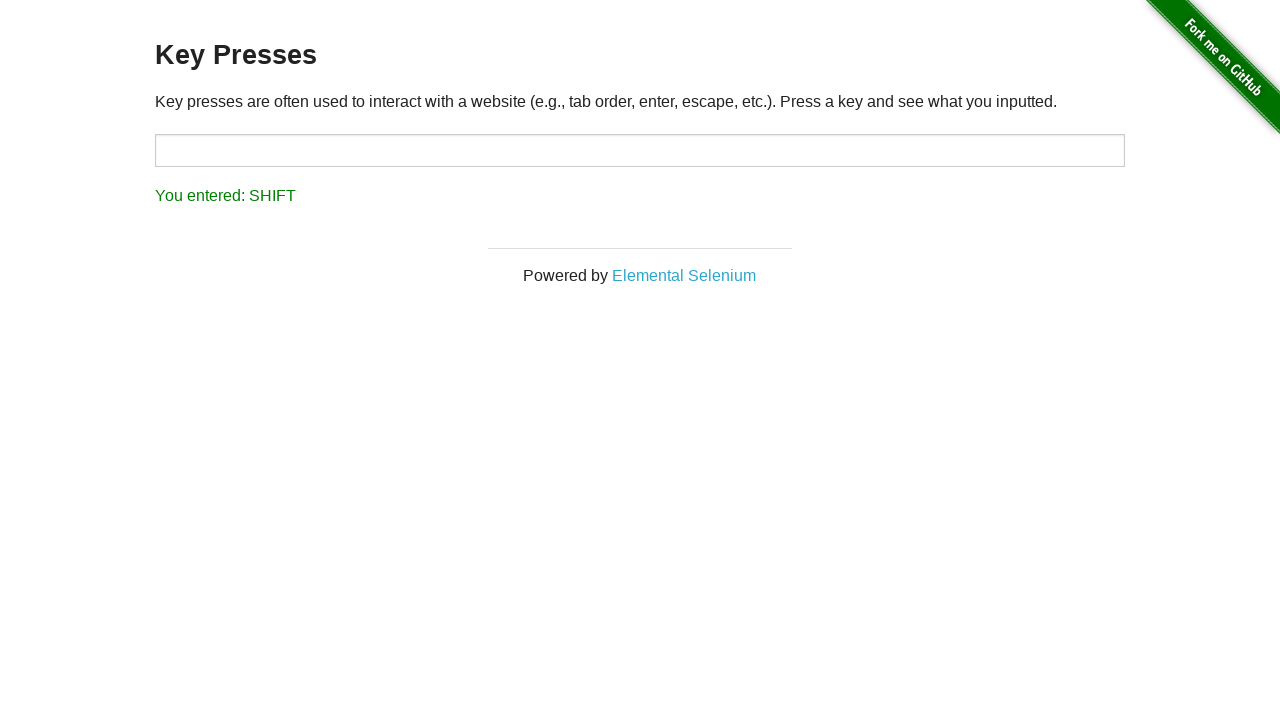

Waited 2 seconds for visual feedback
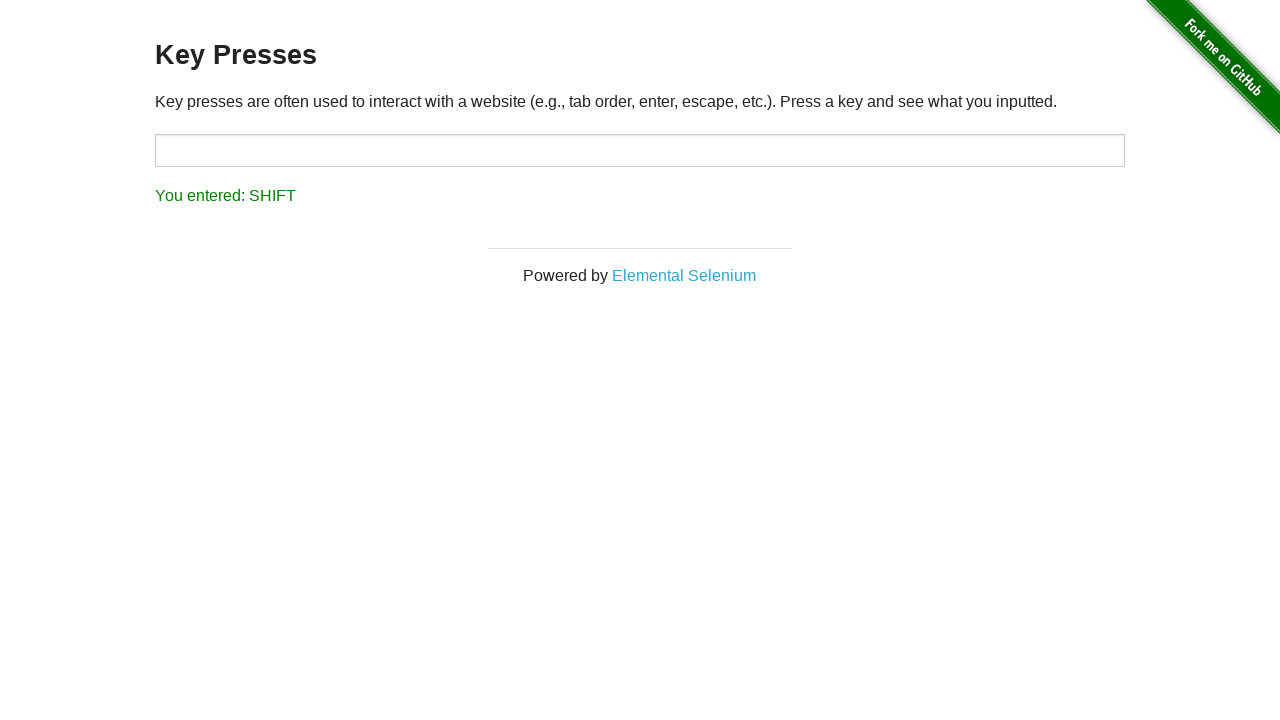

Pressed Tab key
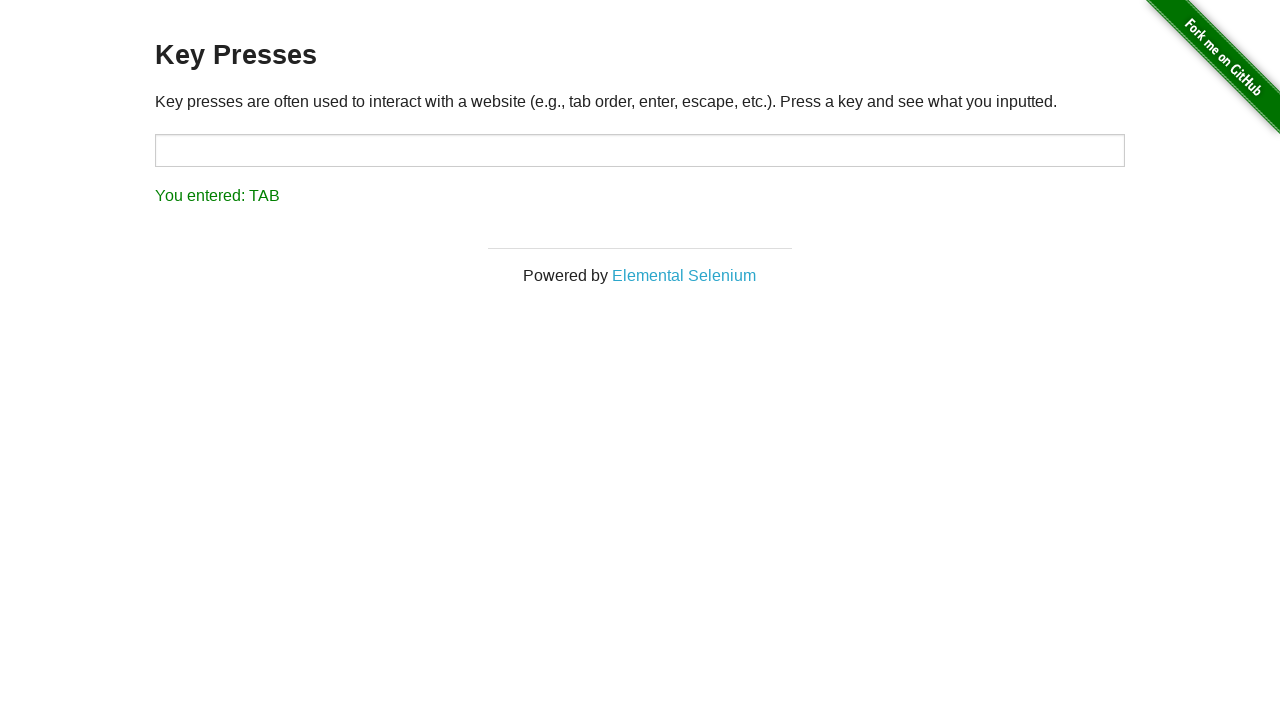

Waited 2 seconds for visual feedback
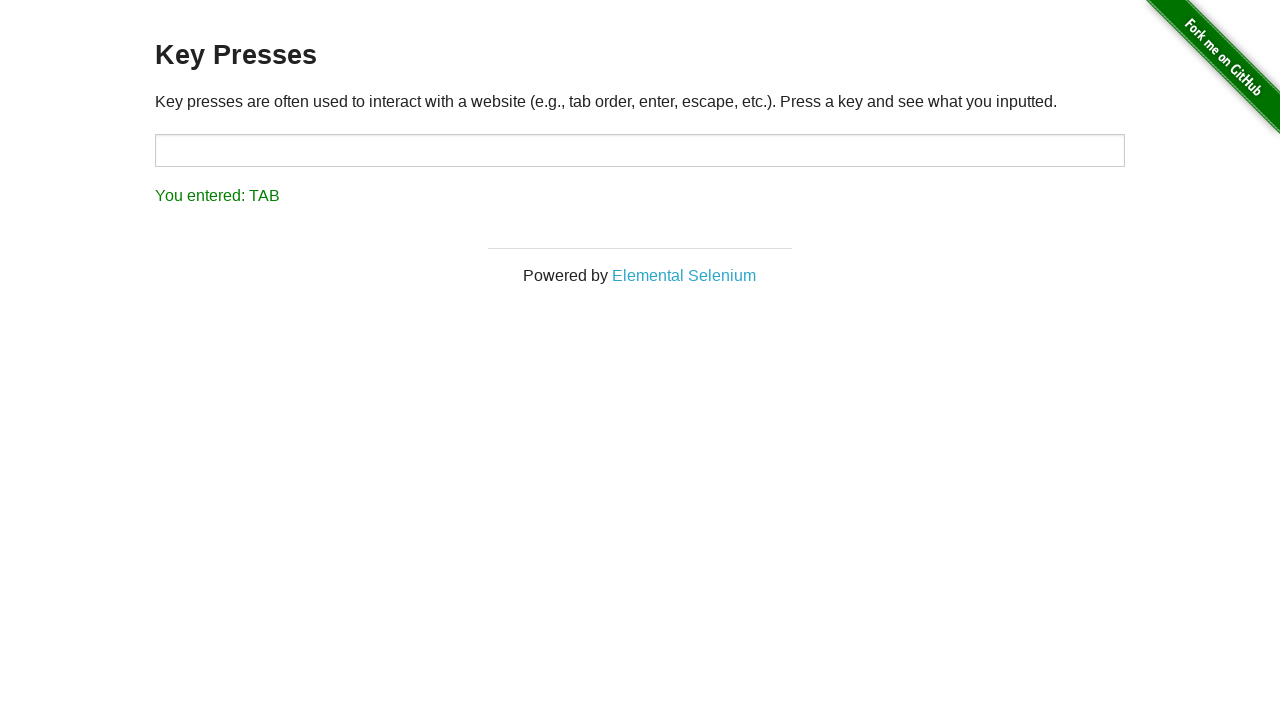

Pressed Escape key
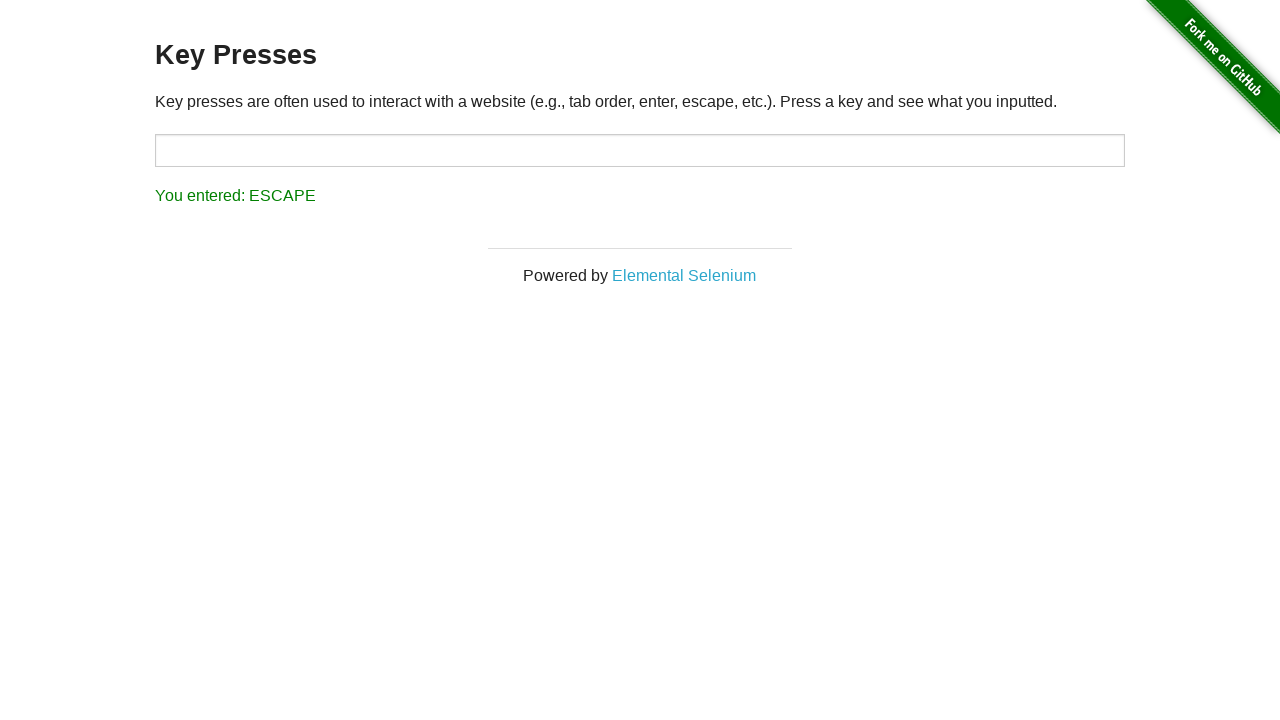

Waited 2 seconds for visual feedback
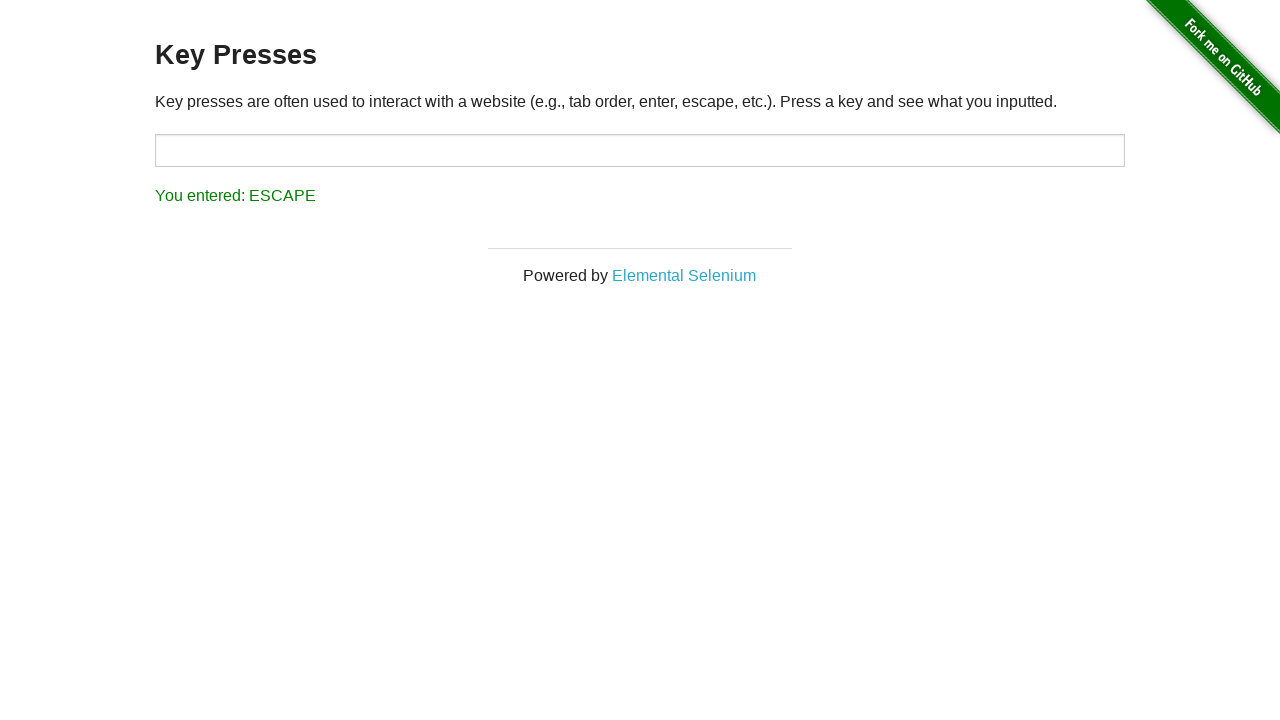

Pressed Space key
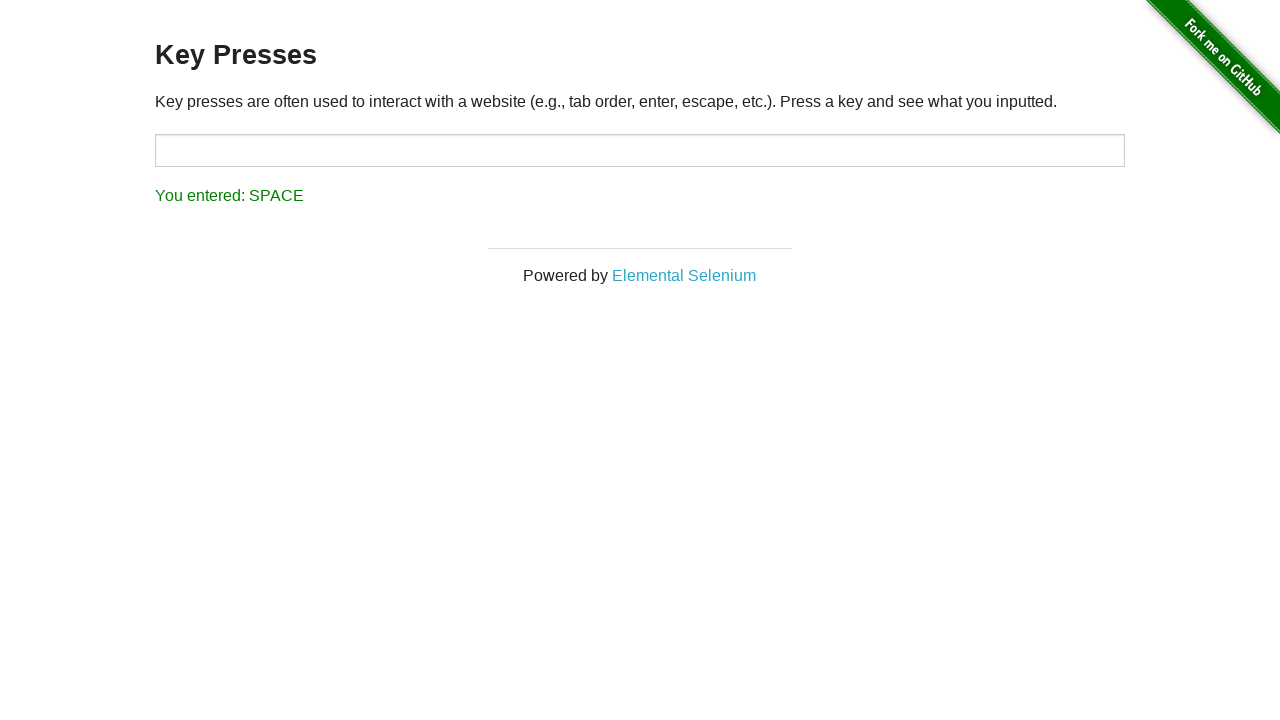

Waited 2 seconds for visual feedback
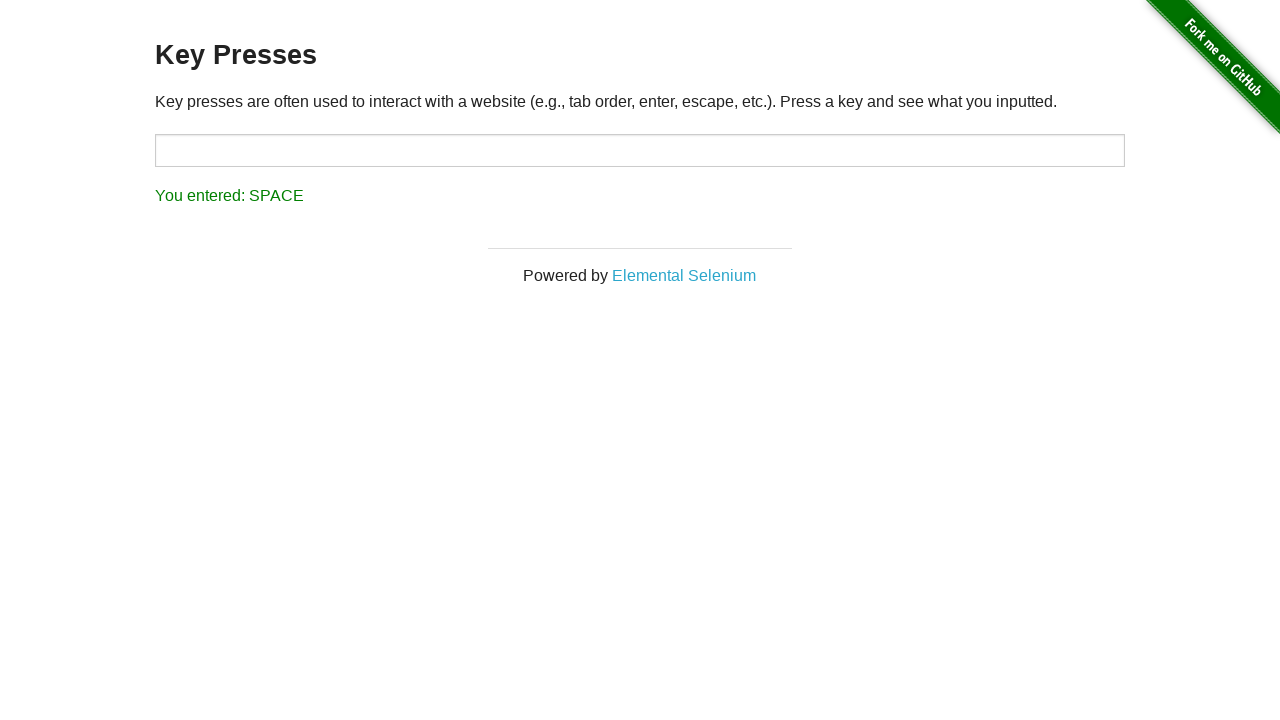

Pressed Control key
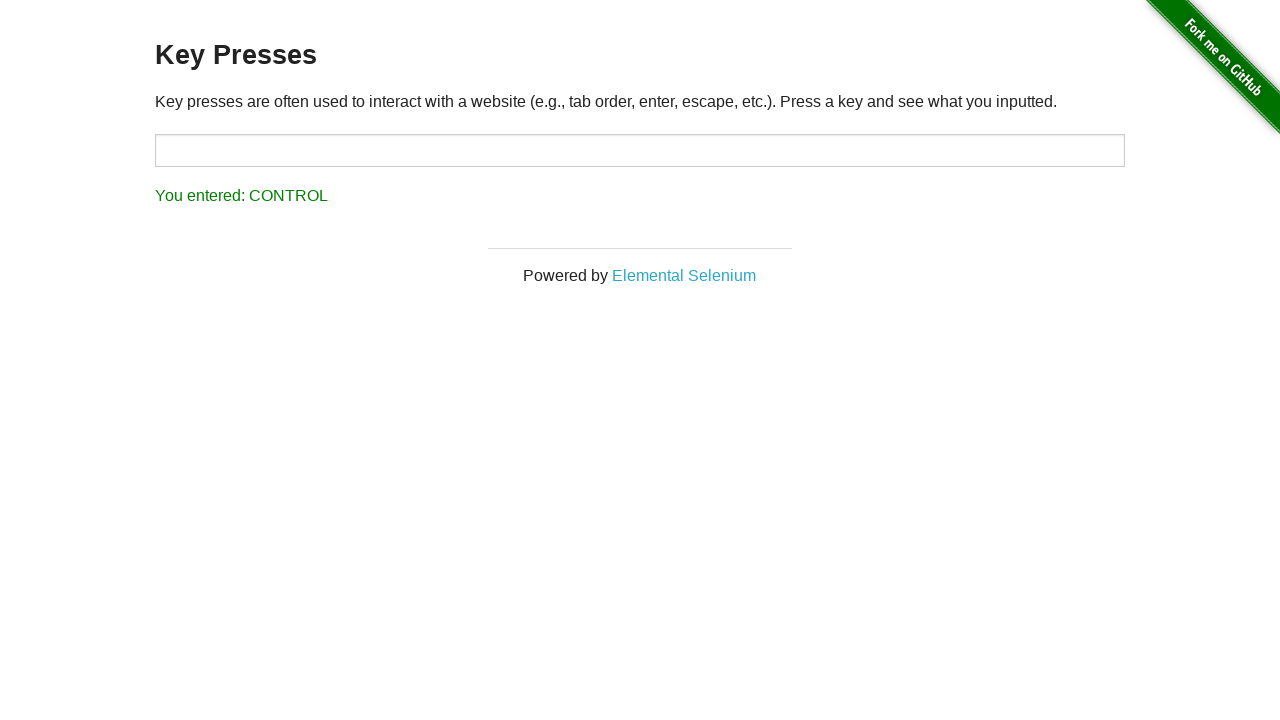

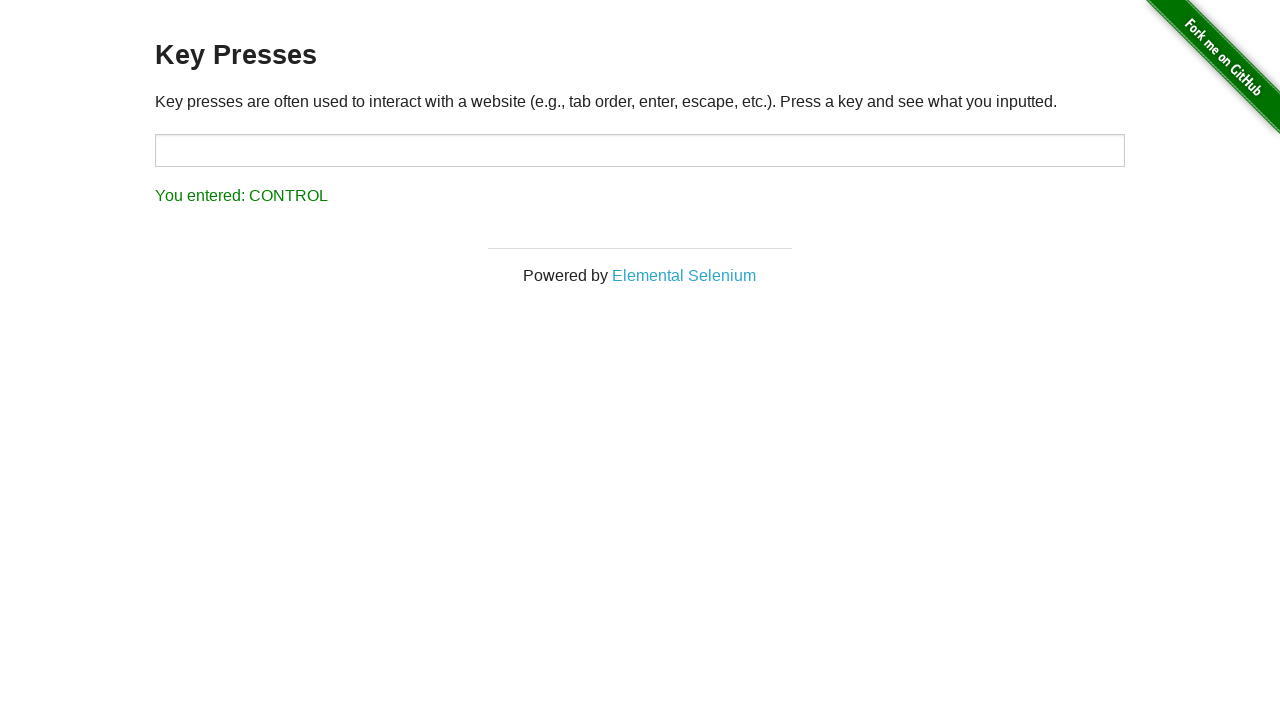